Tests the GWT Showcase checkbox demo by randomly selecting one of the checkbox options and verifying the corresponding label text

Starting URL: http://samples.gwtproject.org/samples/Showcase/Showcase.html#!CwCheckBox

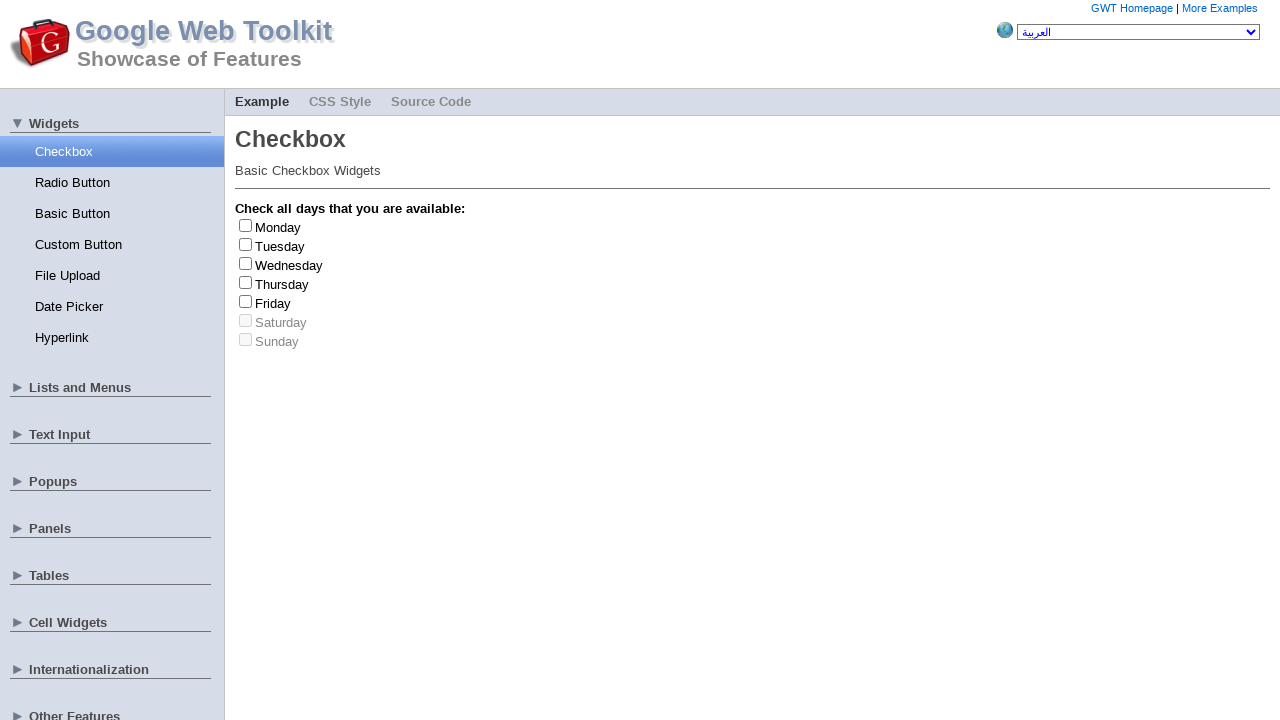

Waited for checkboxes to load
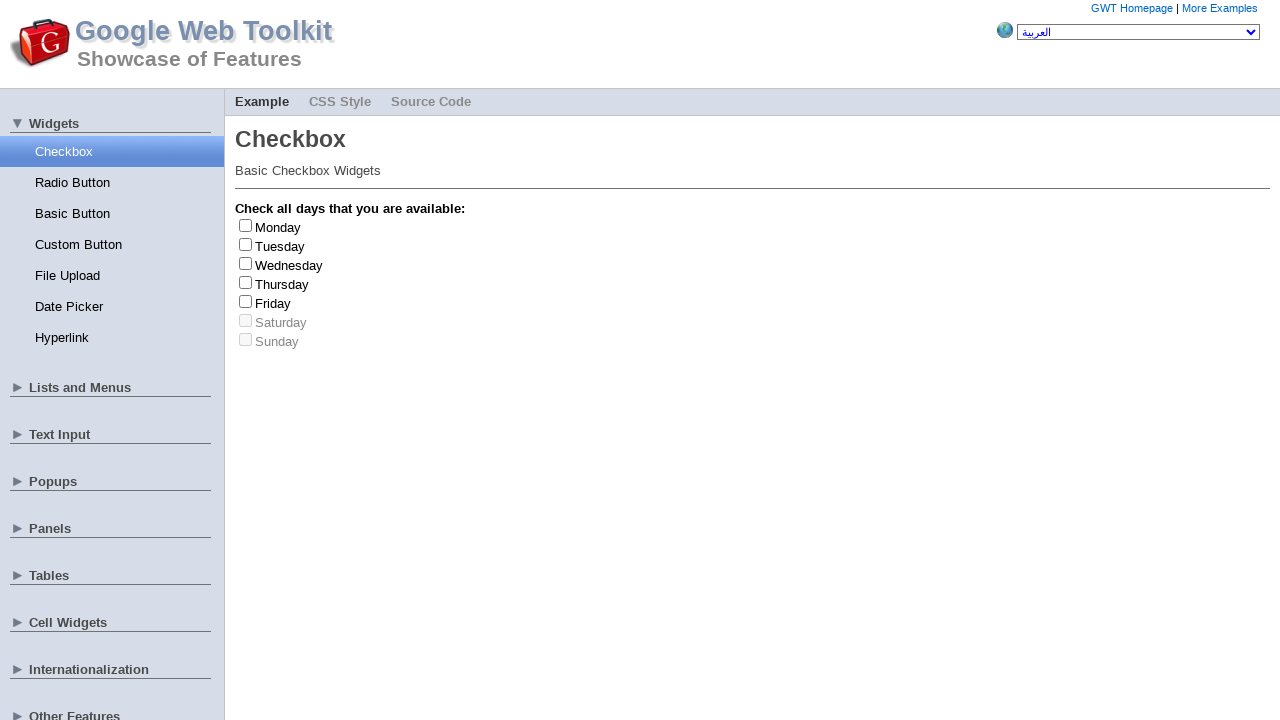

Located all checkbox elements
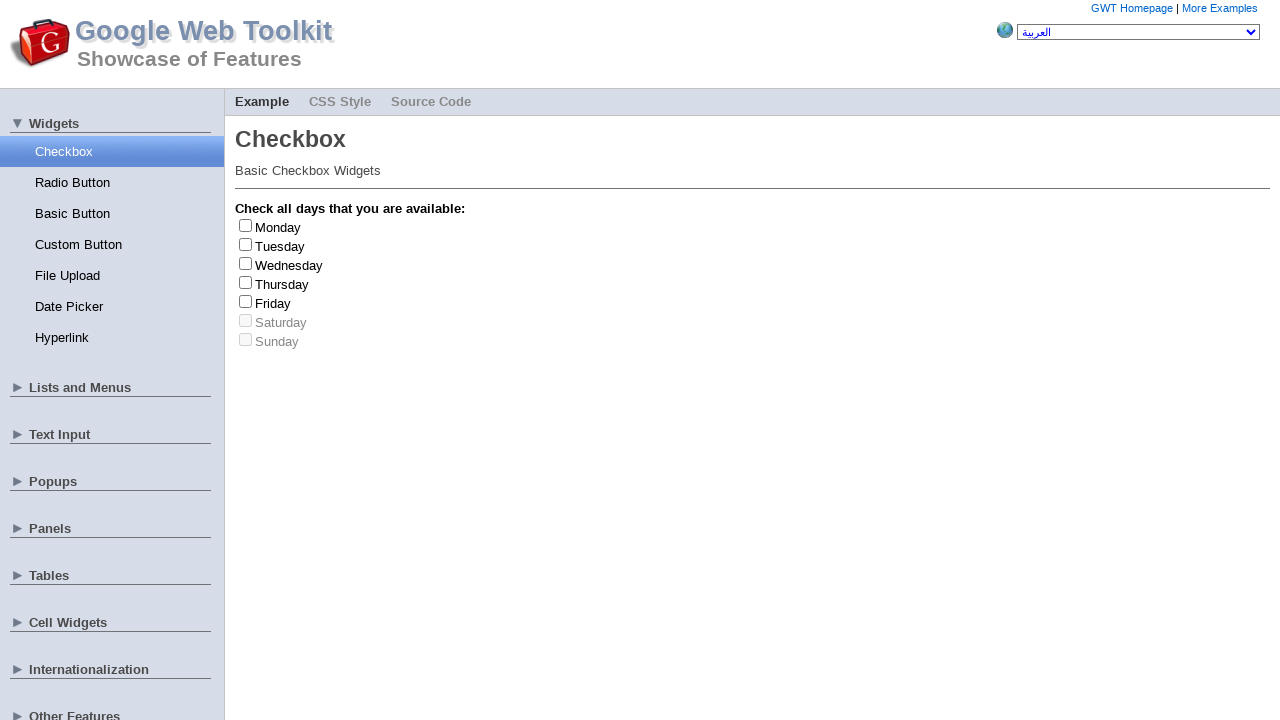

Found 7 checkboxes
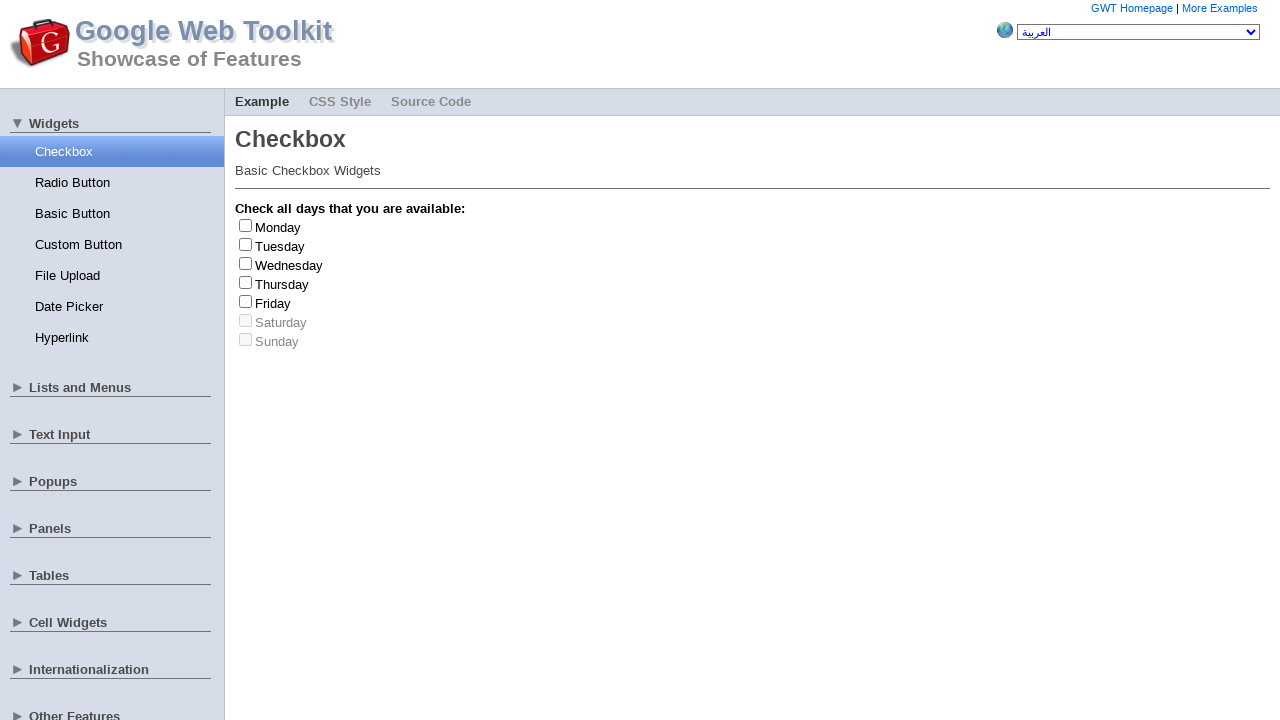

Generated random index: 0
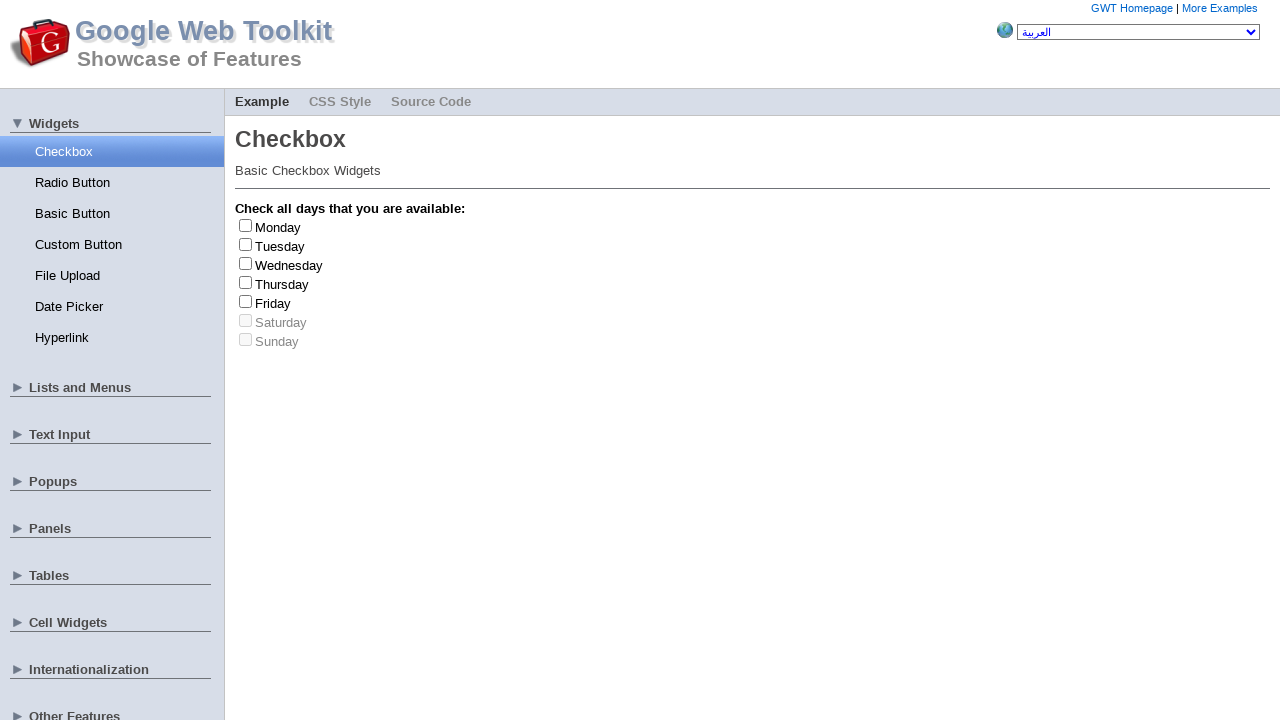

Clicked checkbox at index 0 at (246, 225) on span>input >> nth=0
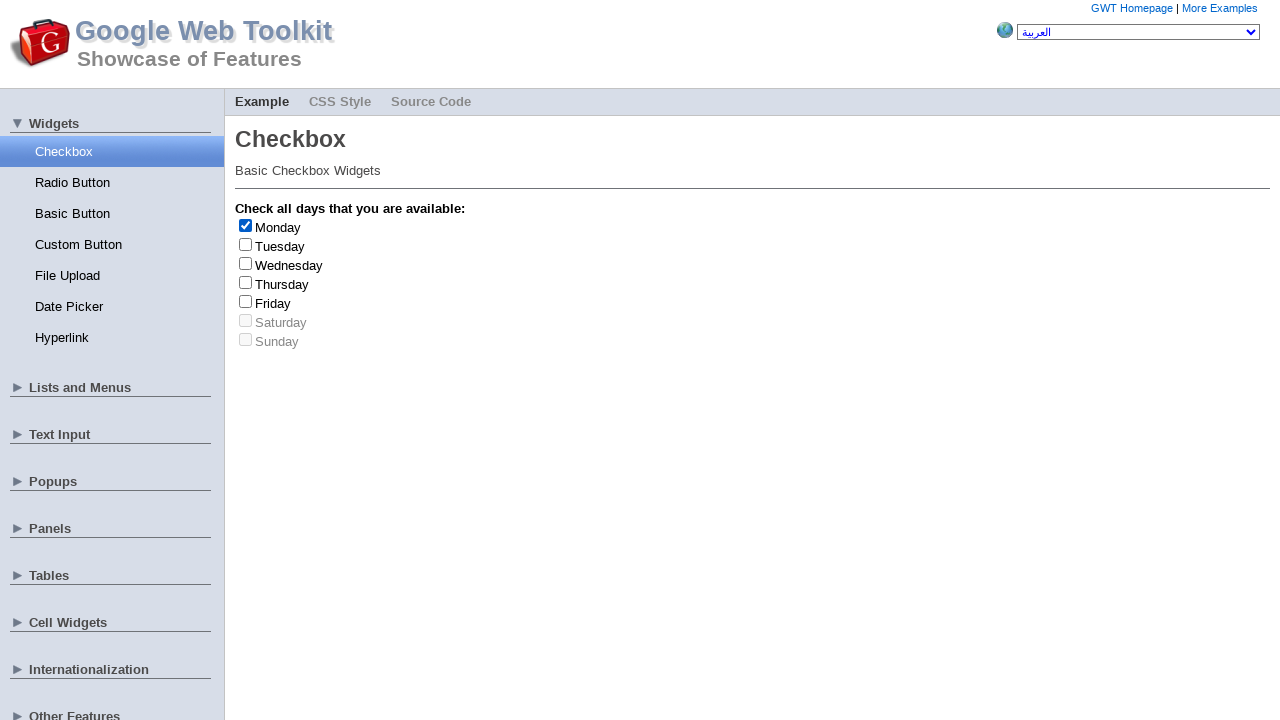

Located all label elements
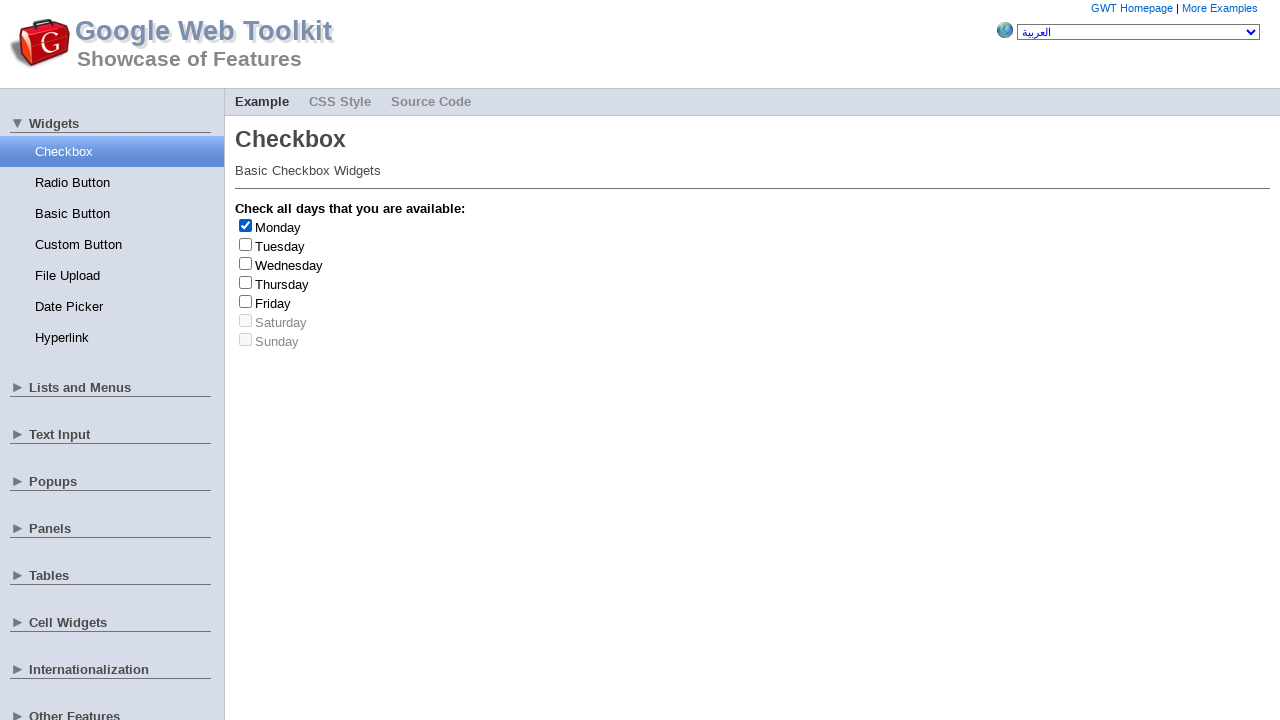

Retrieved label text: 'Monday'
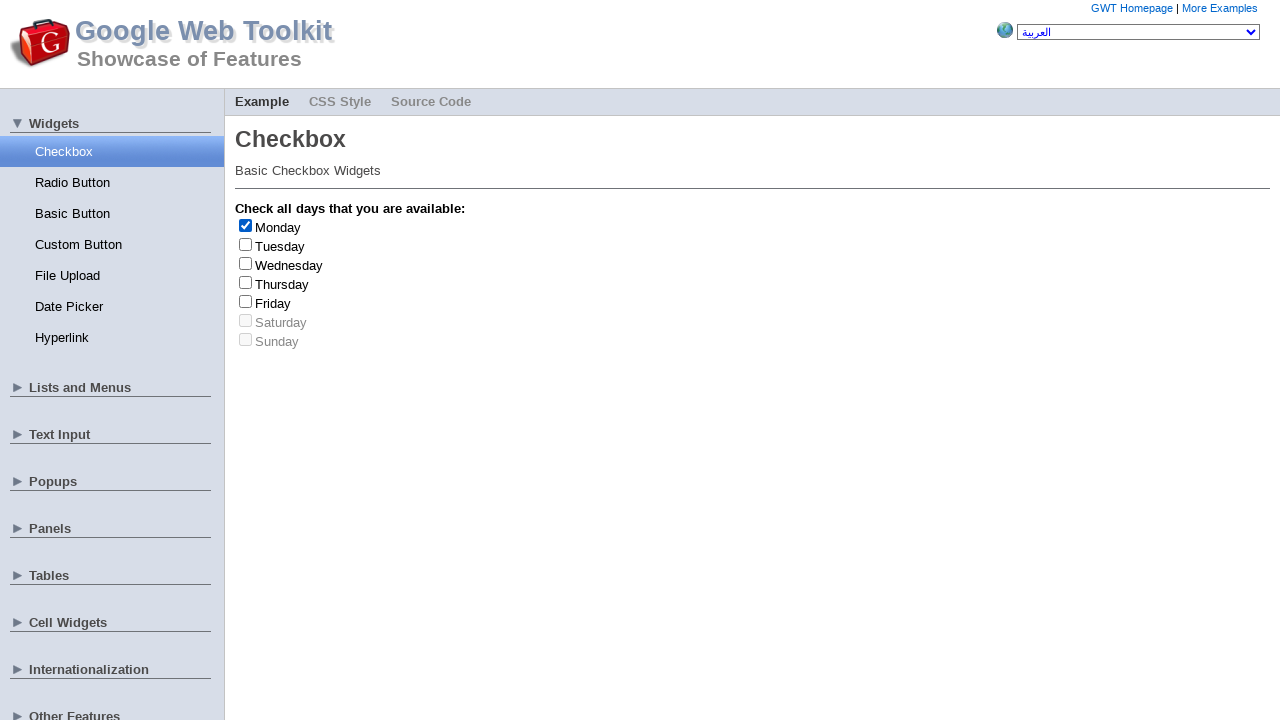

Printed label text to console
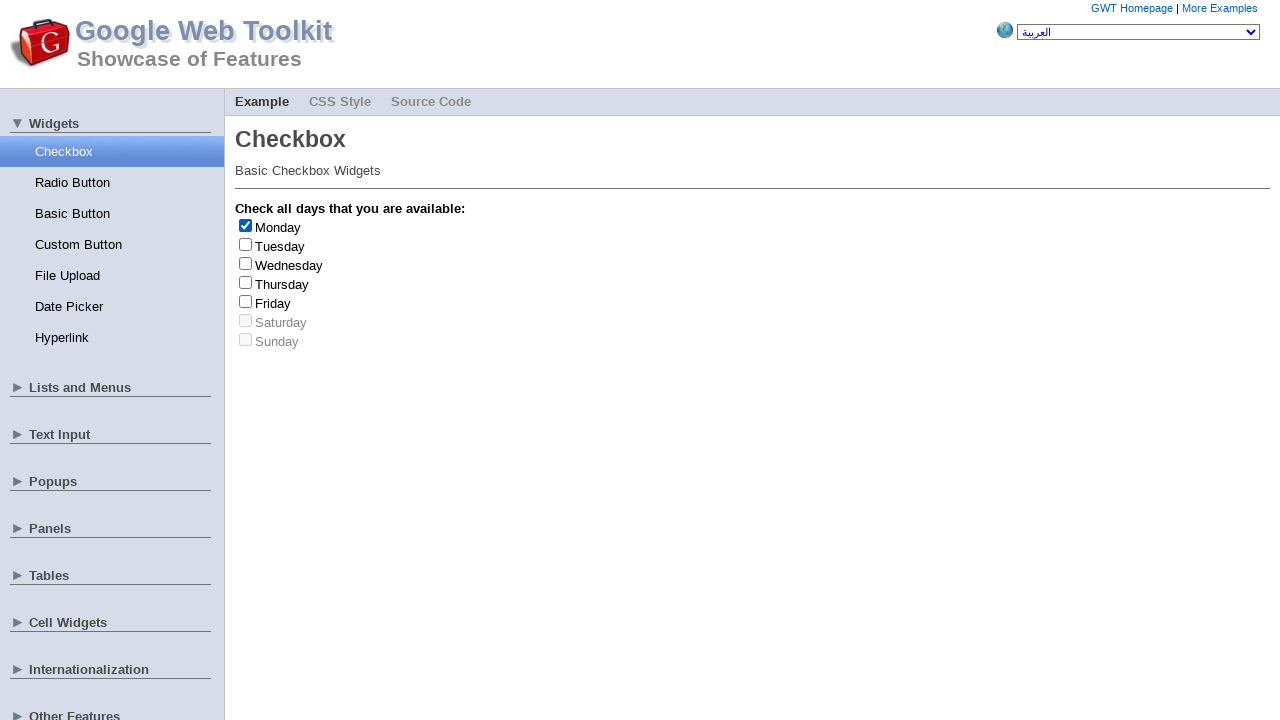

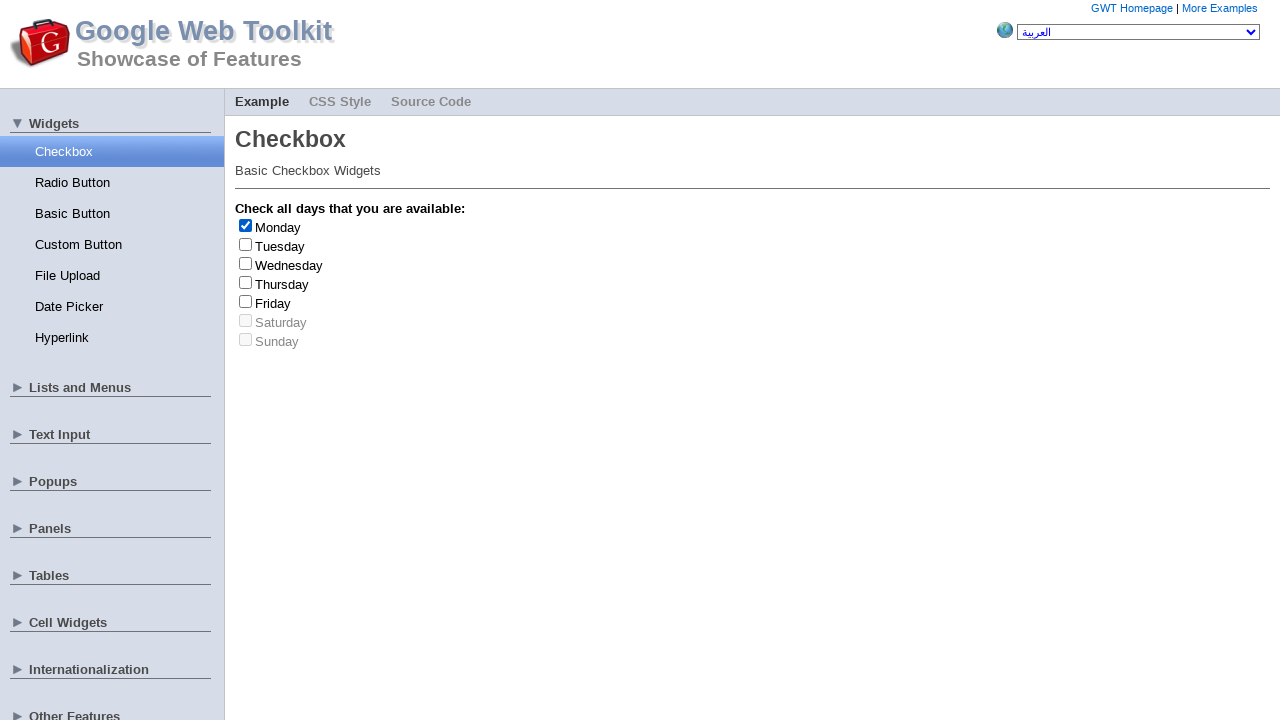